Tests adding multiple todo items and demonstrates how to use filter() and locator() to delete a specific item by hovering over it first to reveal the delete button

Starting URL: https://demo.playwright.dev/todomvc/#/

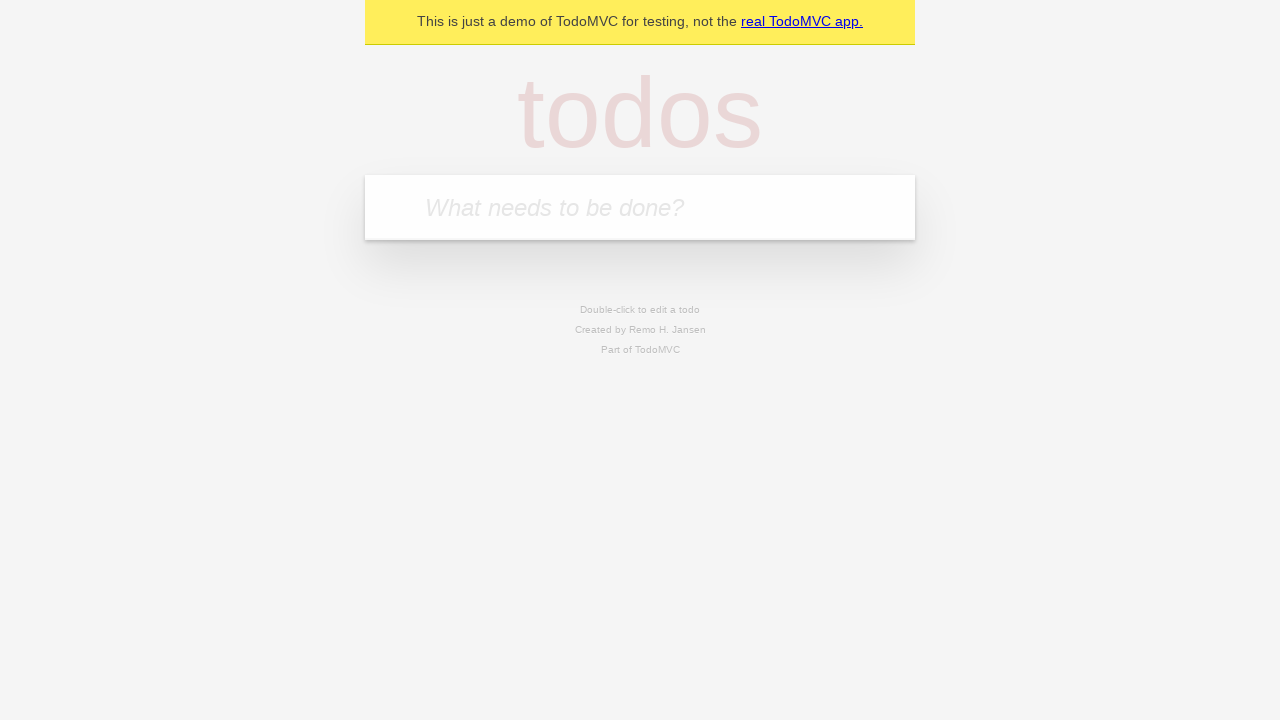

Filled todo input field with 'Todo' on internal:attr=[placeholder="What needs to be done?"i]
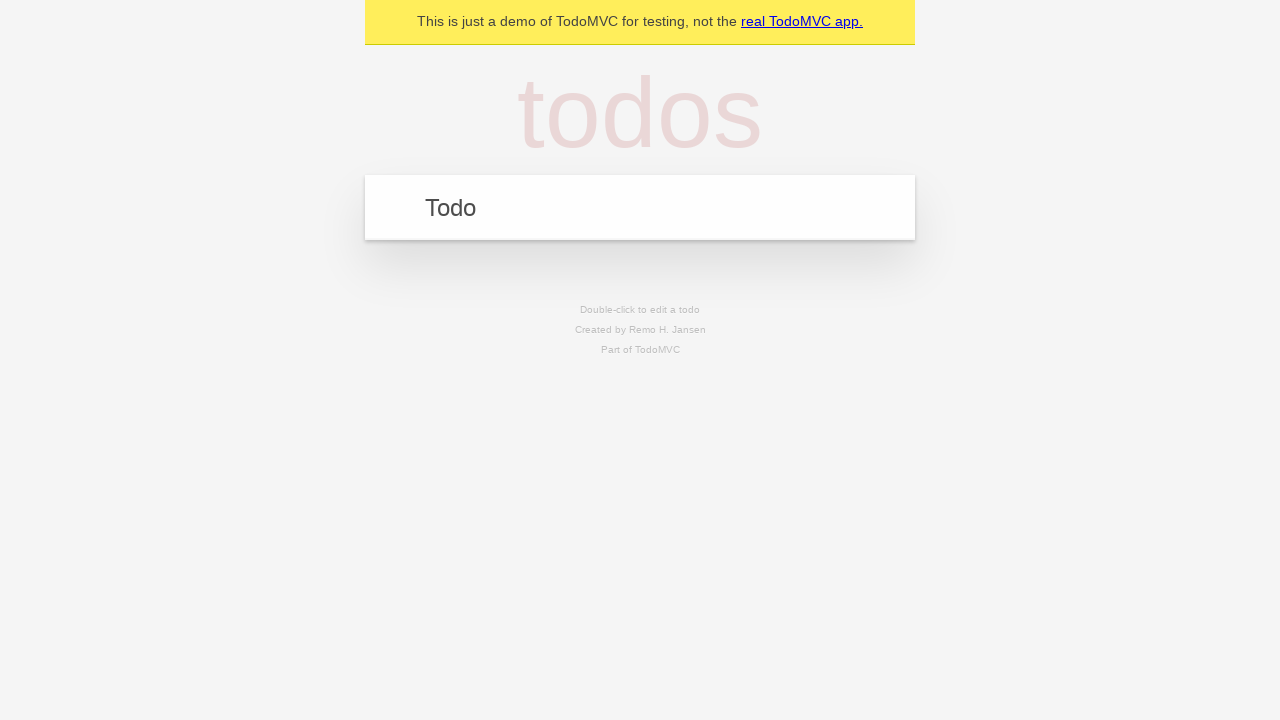

Pressed Enter to add first todo item on internal:attr=[placeholder="What needs to be done?"i]
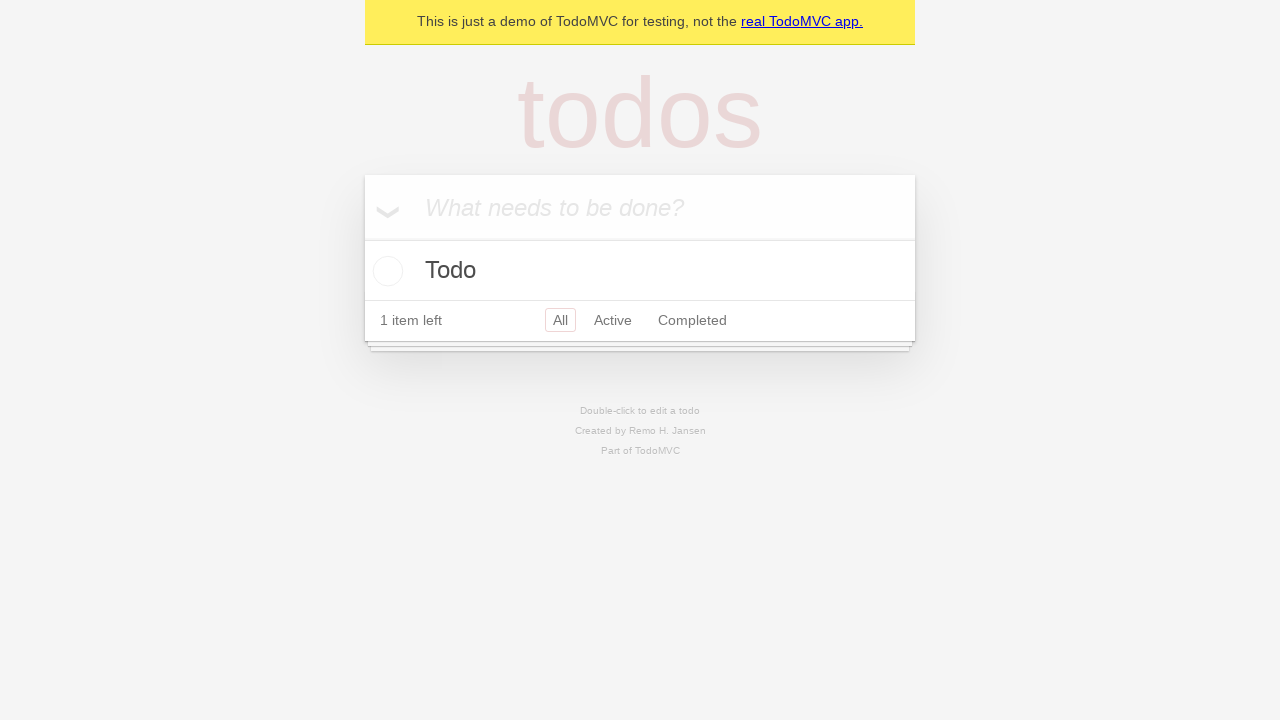

Filled todo input field with 'Todo' for second item on internal:attr=[placeholder="What needs to be done?"i]
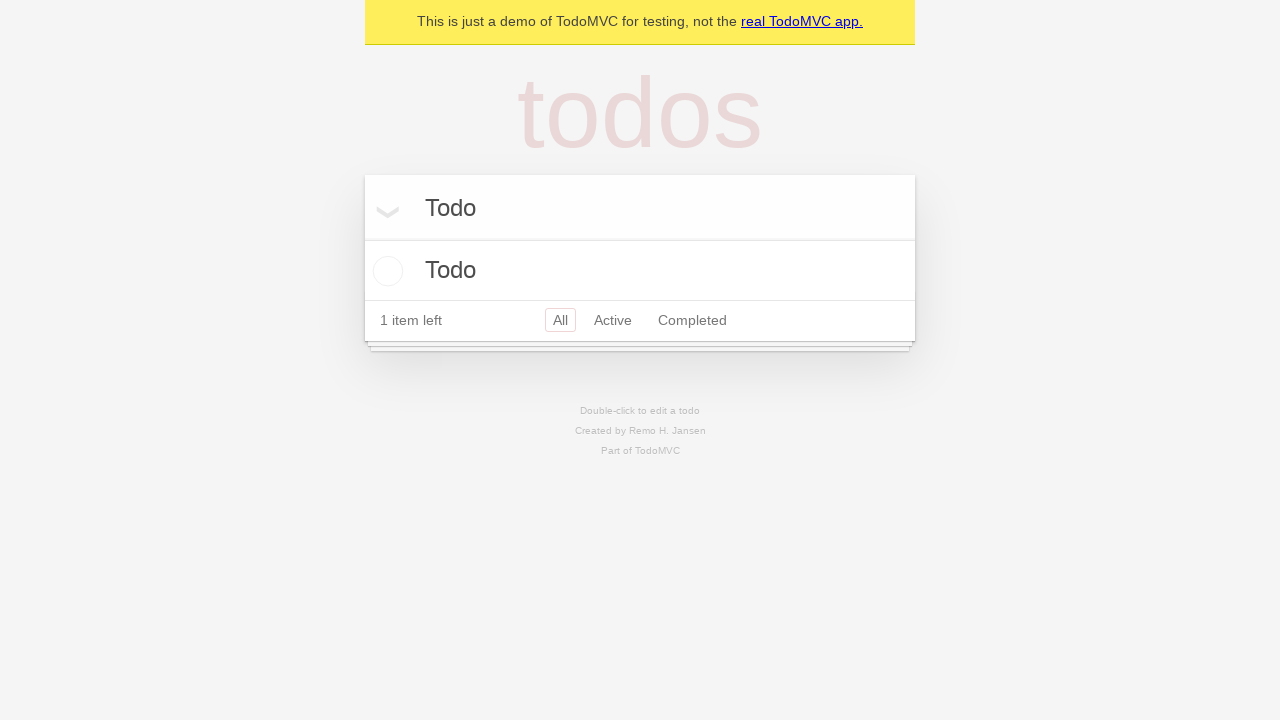

Pressed Enter to add second todo item on internal:attr=[placeholder="What needs to be done?"i]
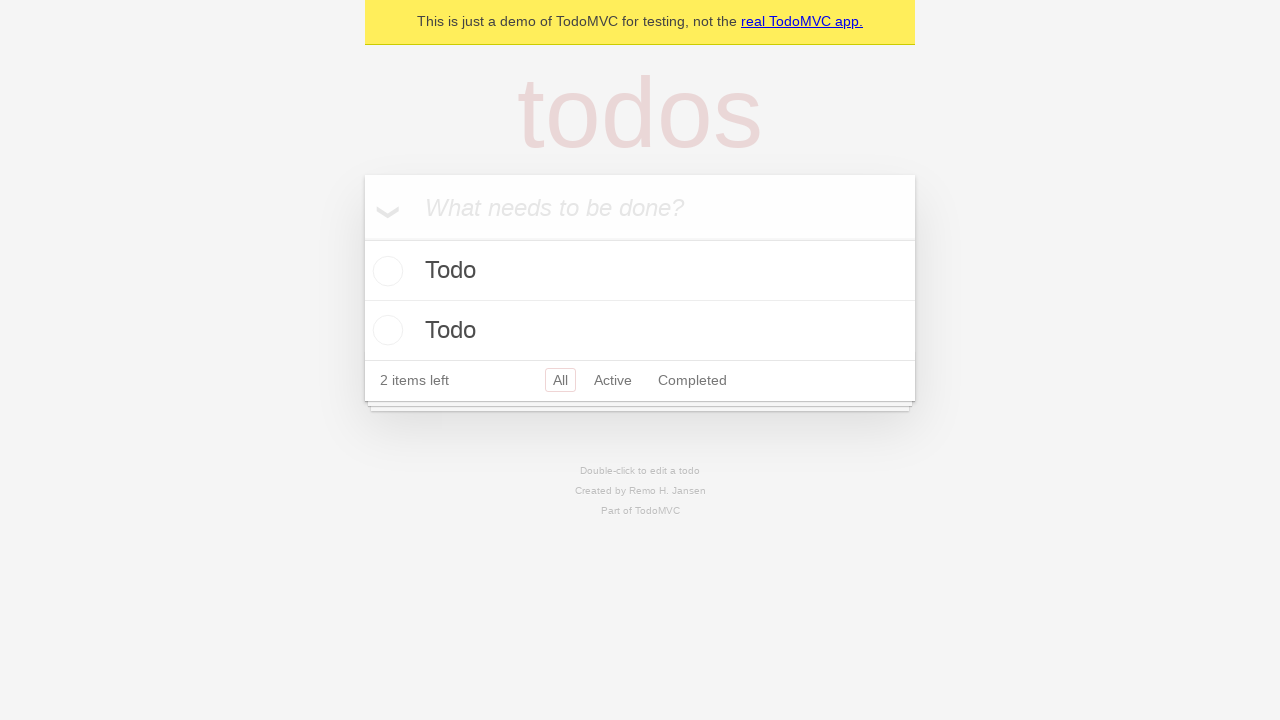

Filled todo input field with 'Todo' for third item on internal:attr=[placeholder="What needs to be done?"i]
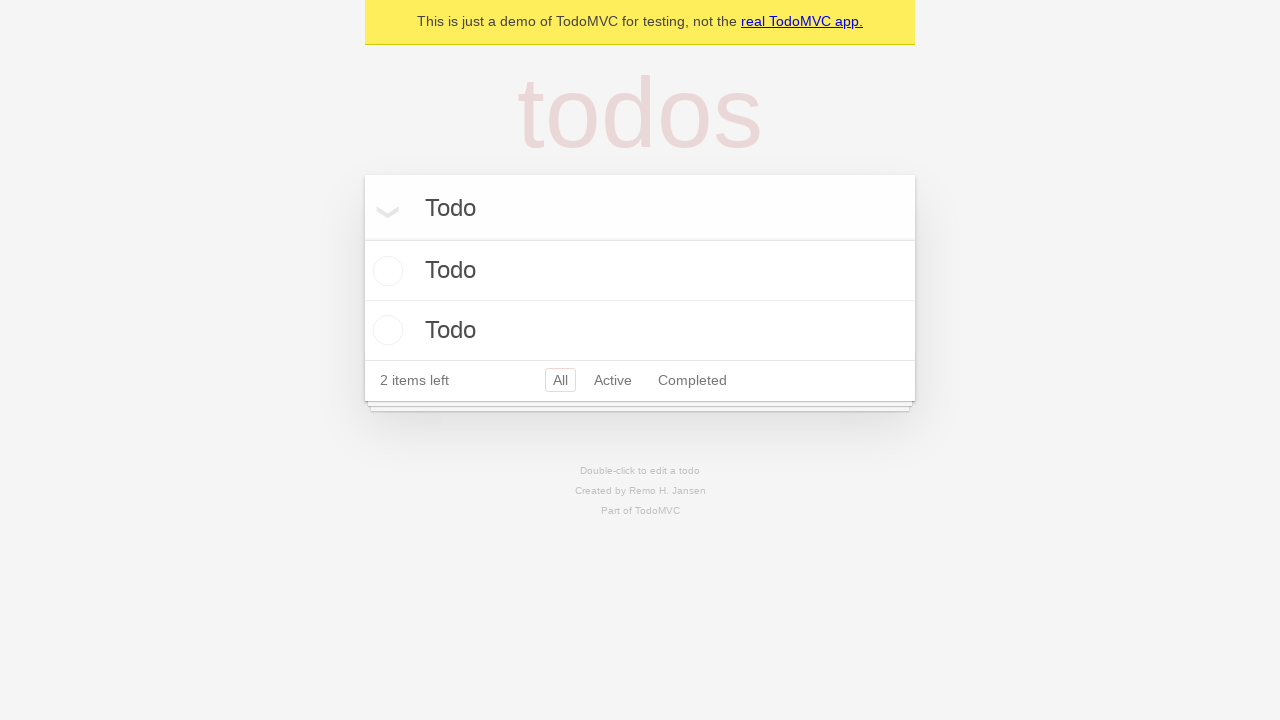

Pressed Enter to add third todo item on internal:attr=[placeholder="What needs to be done?"i]
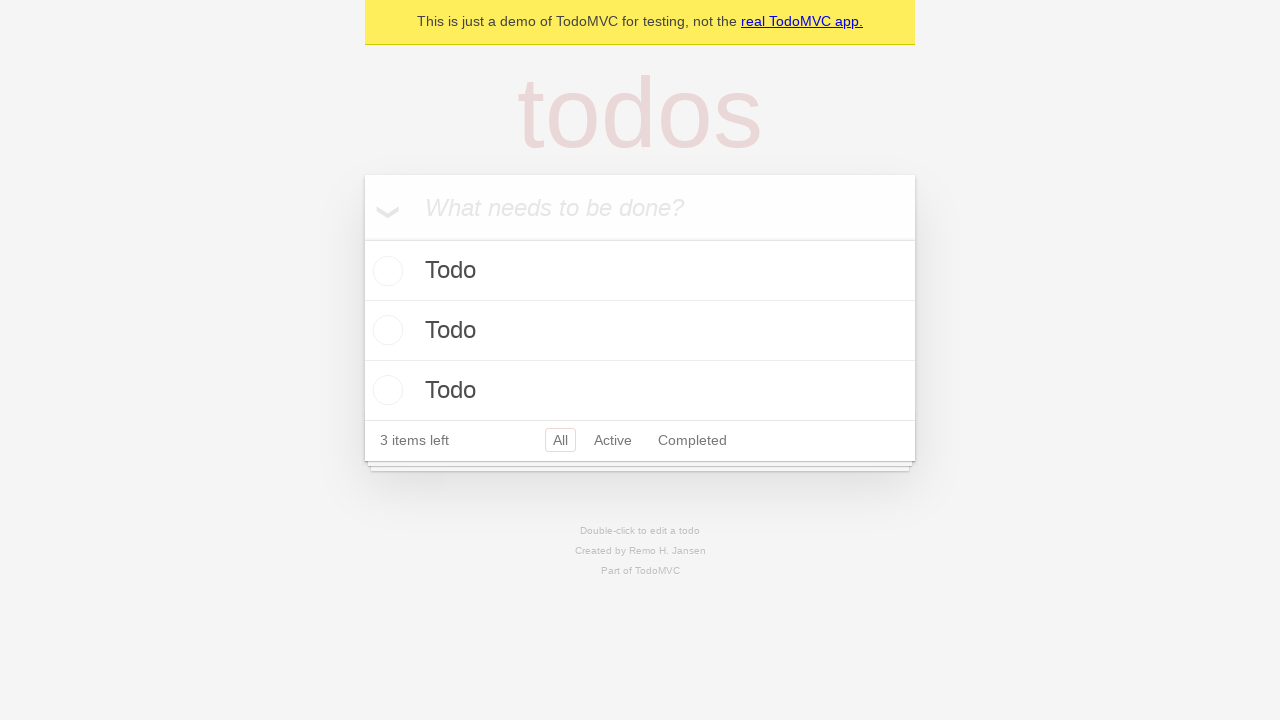

Located all todo items containing 'Todo' text
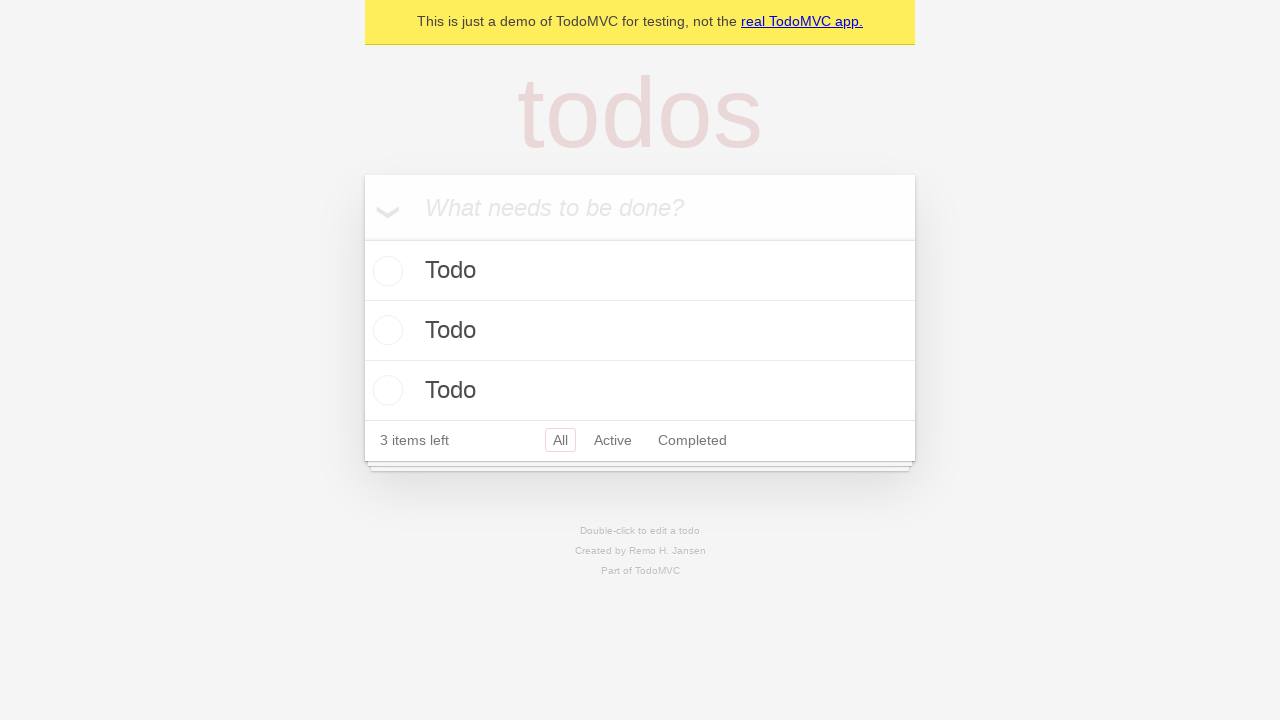

Hovered over second todo item to reveal delete button at (640, 331) on li >> internal:has-text="Todo"i >> nth=1
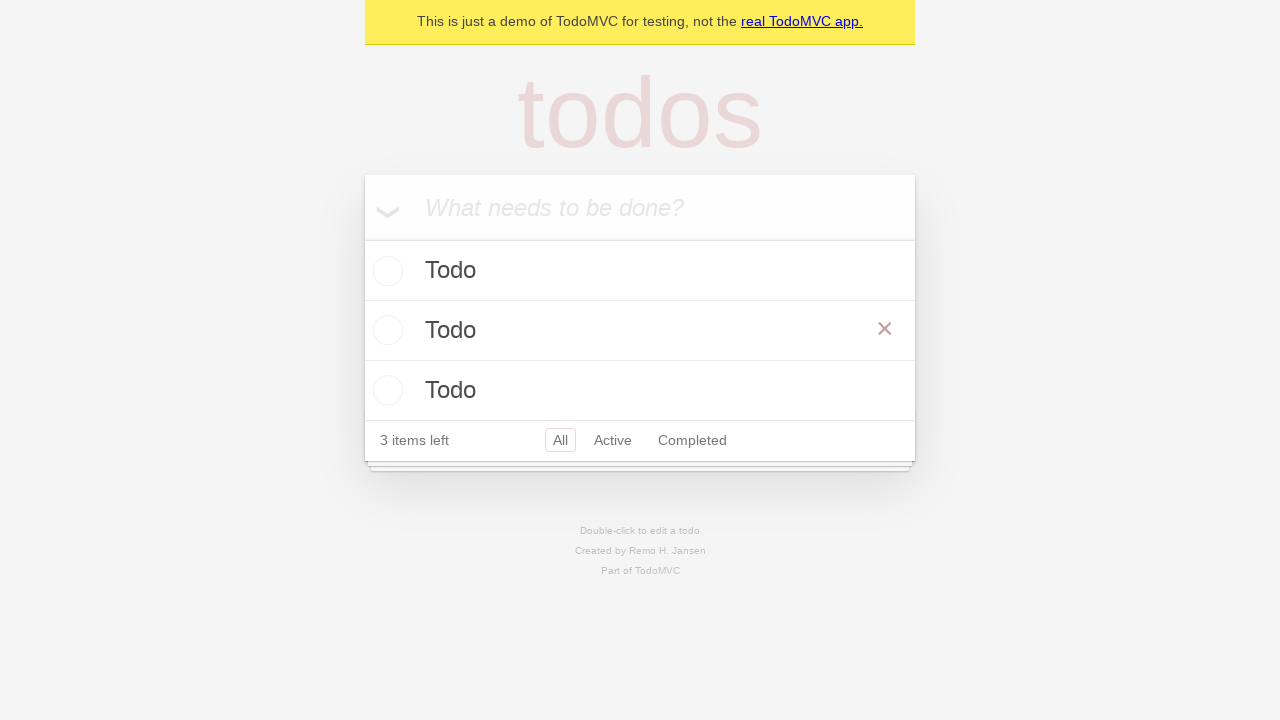

Clicked delete button on second todo item at (885, 329) on li >> internal:has-text="Todo"i >> nth=1 >> button.destroy
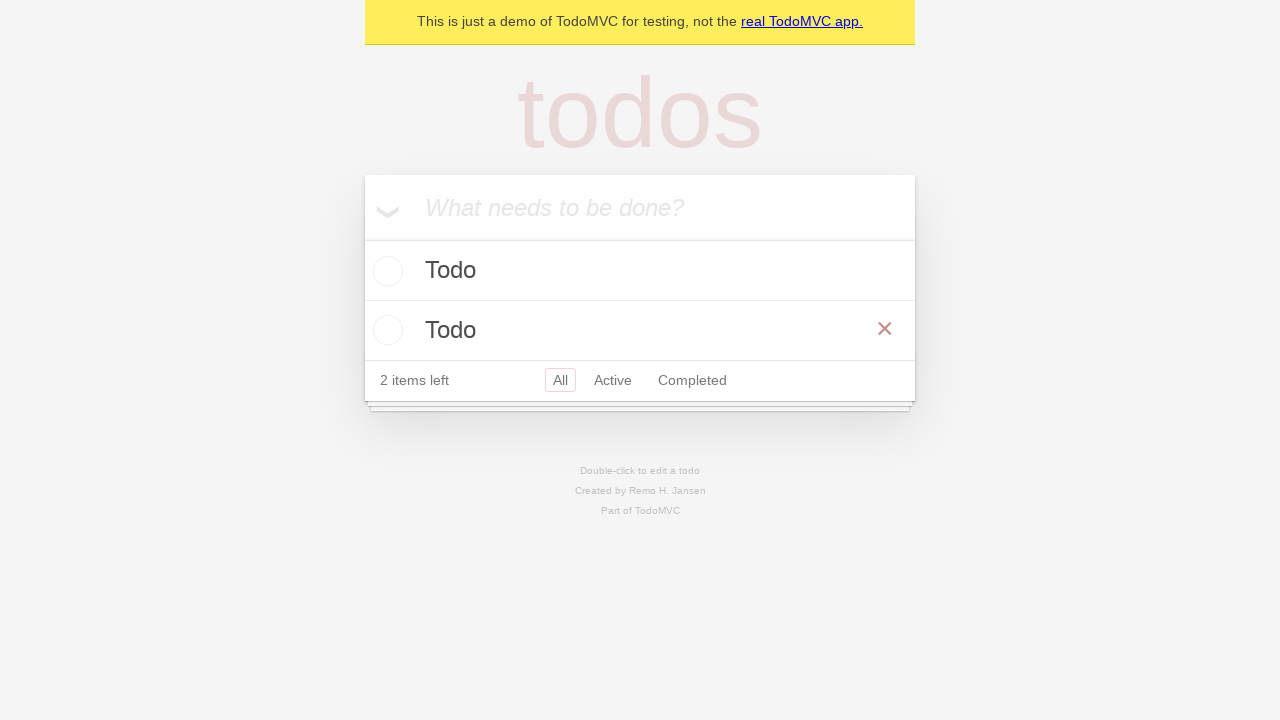

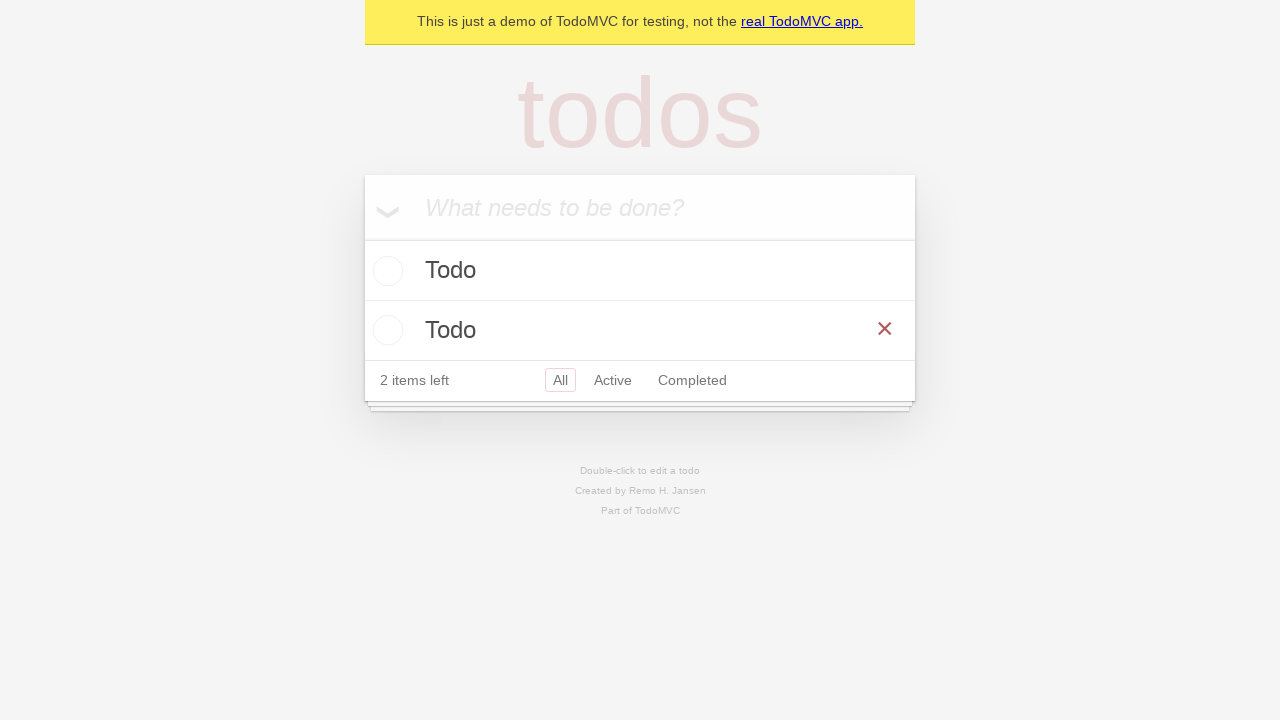